Tests a complete flight booking flow on BlazeDemo by selecting departure and destination cities, choosing a flight, and filling out passenger and payment information.

Starting URL: https://blazedemo.com/

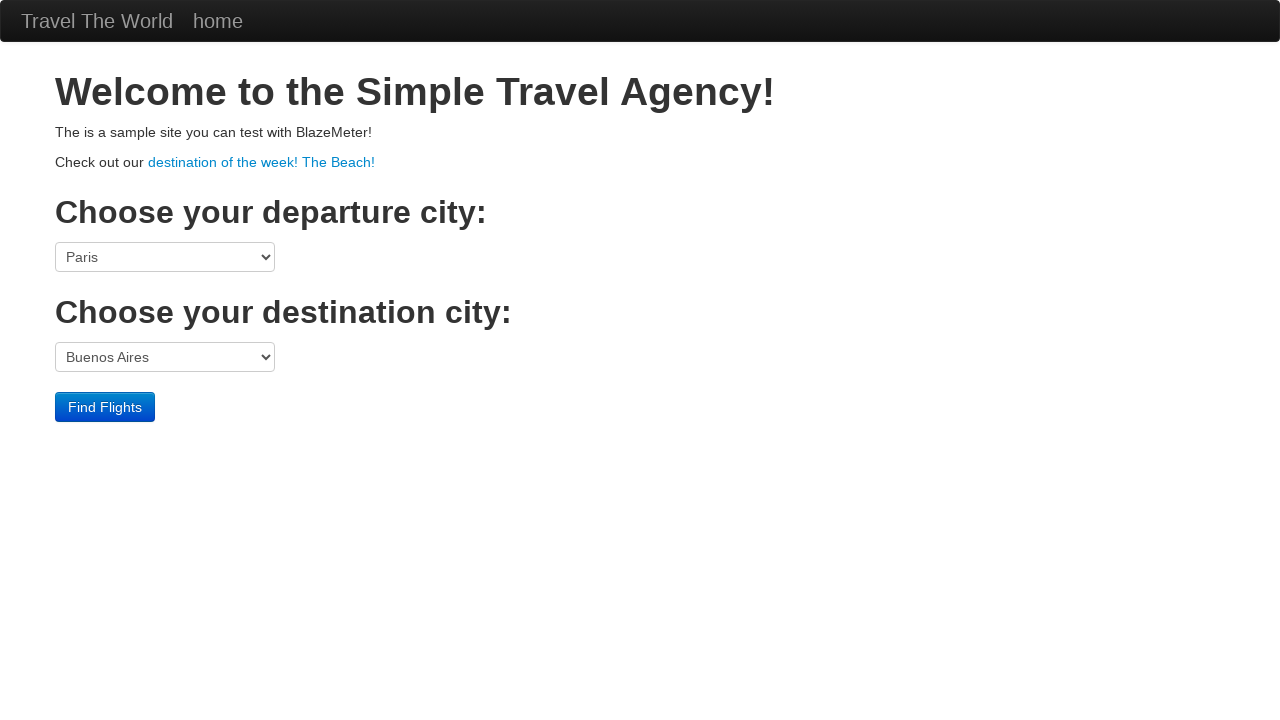

Selected Mexico City as departure city on select[name='fromPort']
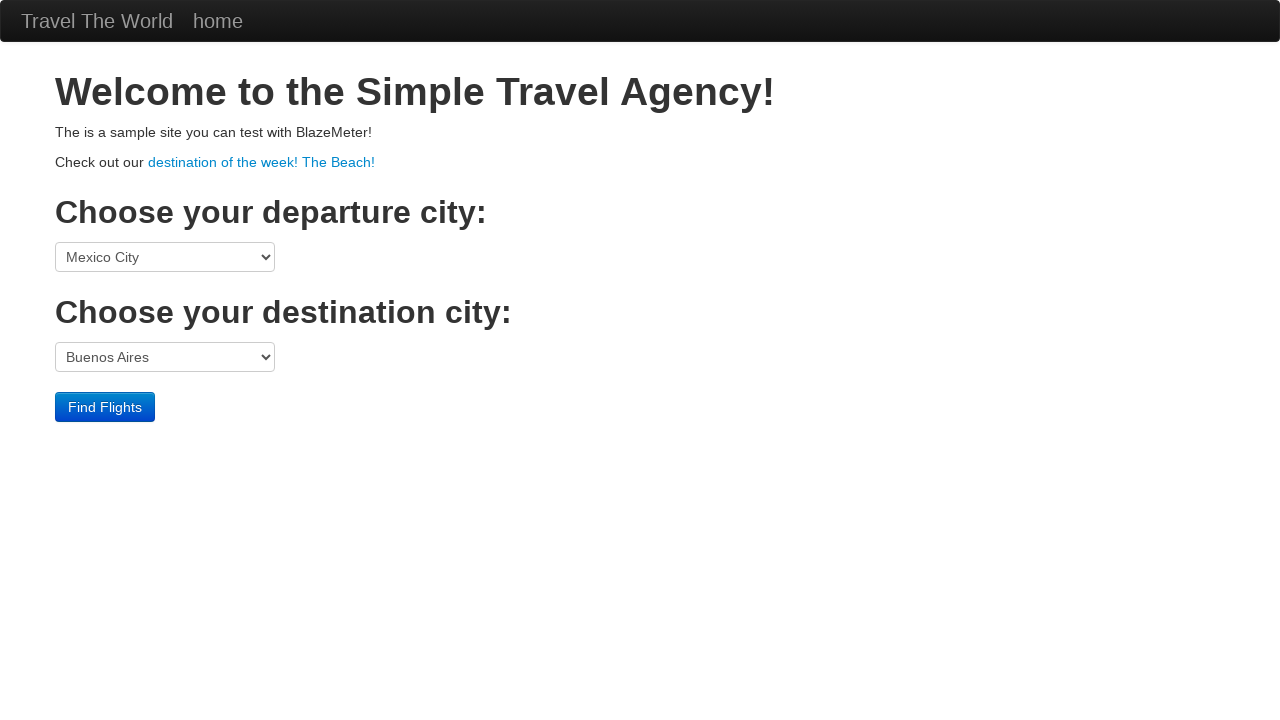

Selected Rome as destination city on select[name='toPort']
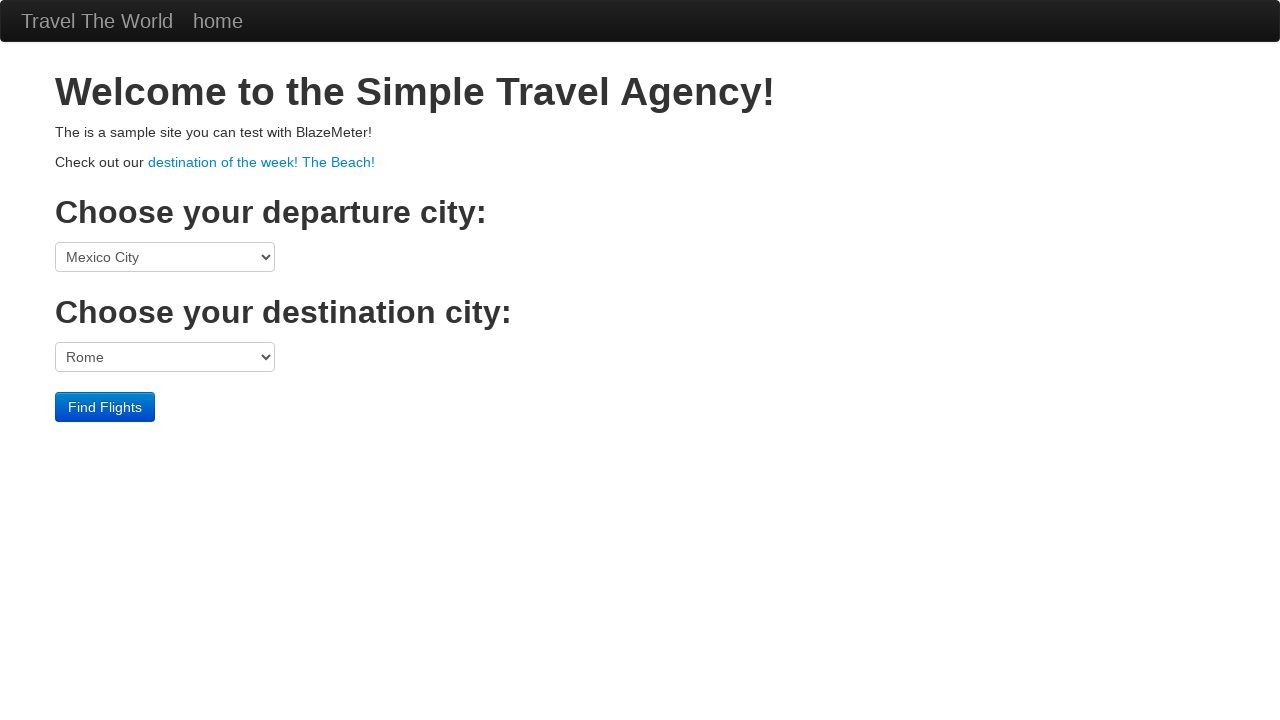

Clicked Find Flights button at (105, 407) on .btn-primary
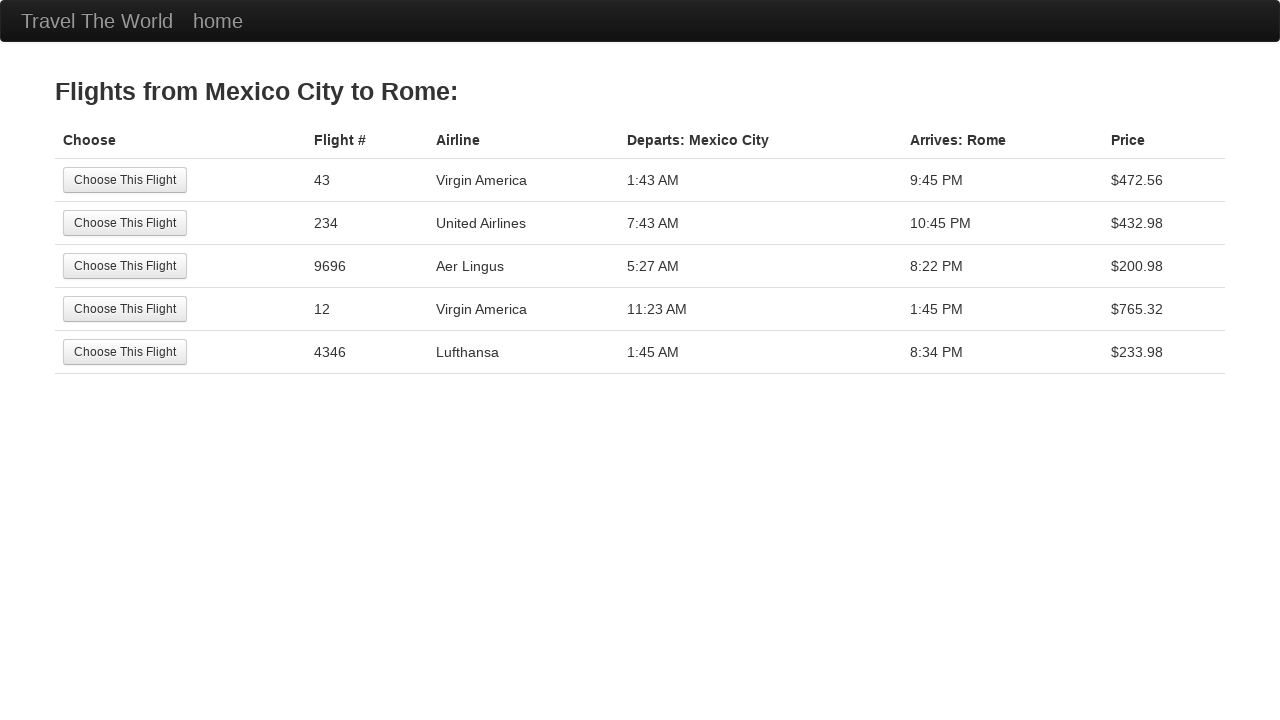

Selected second flight option at (125, 223) on tr:nth-child(2) .btn
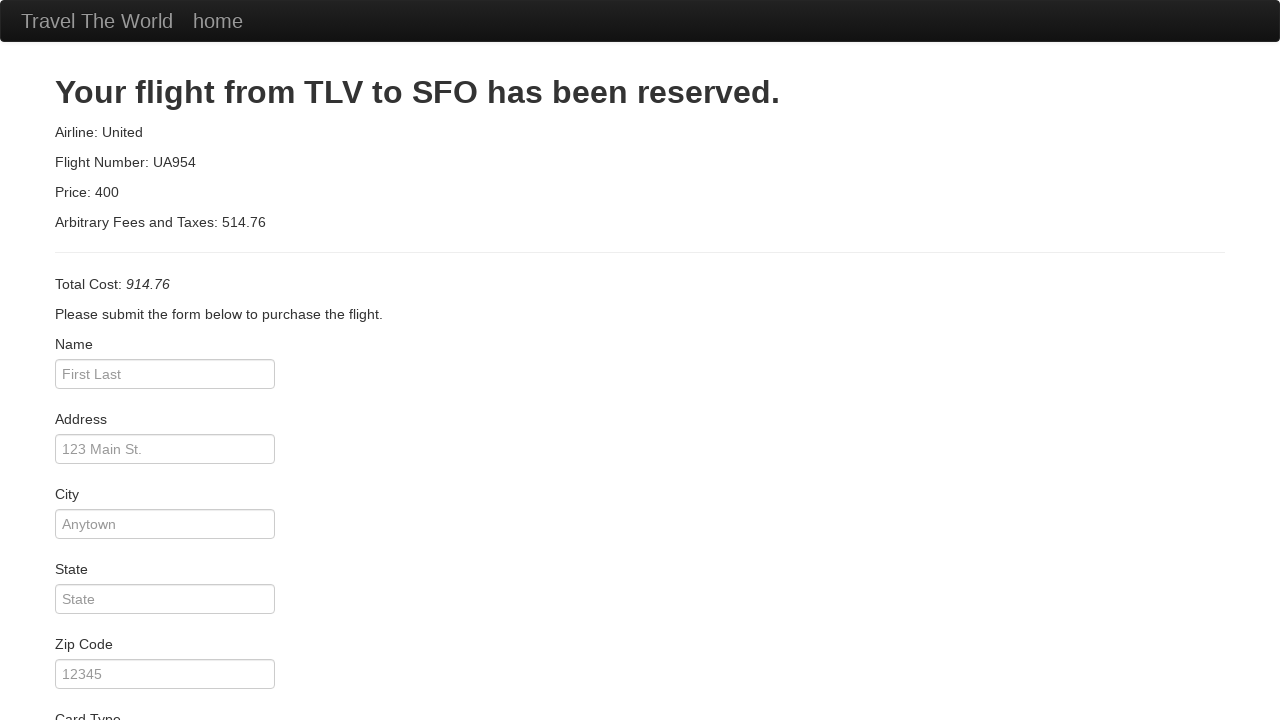

Filled passenger name: Nuno on #inputName
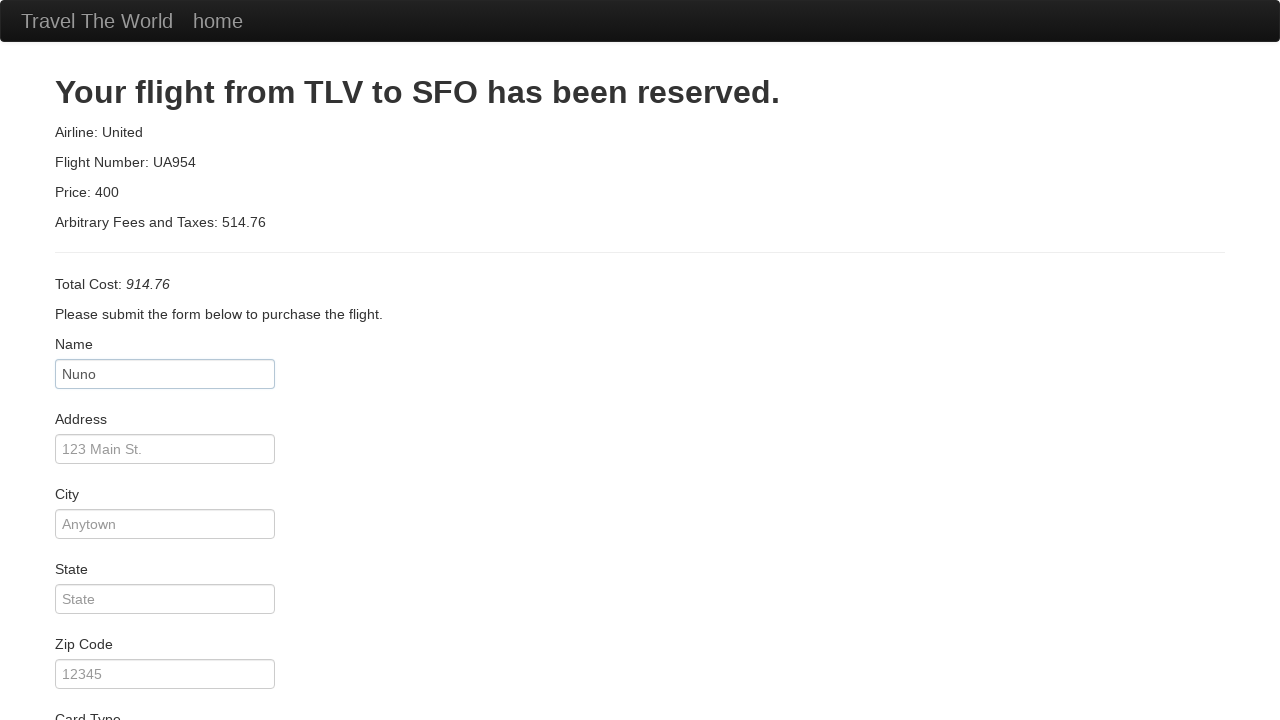

Filled passenger address: Rua S Tiago on #address
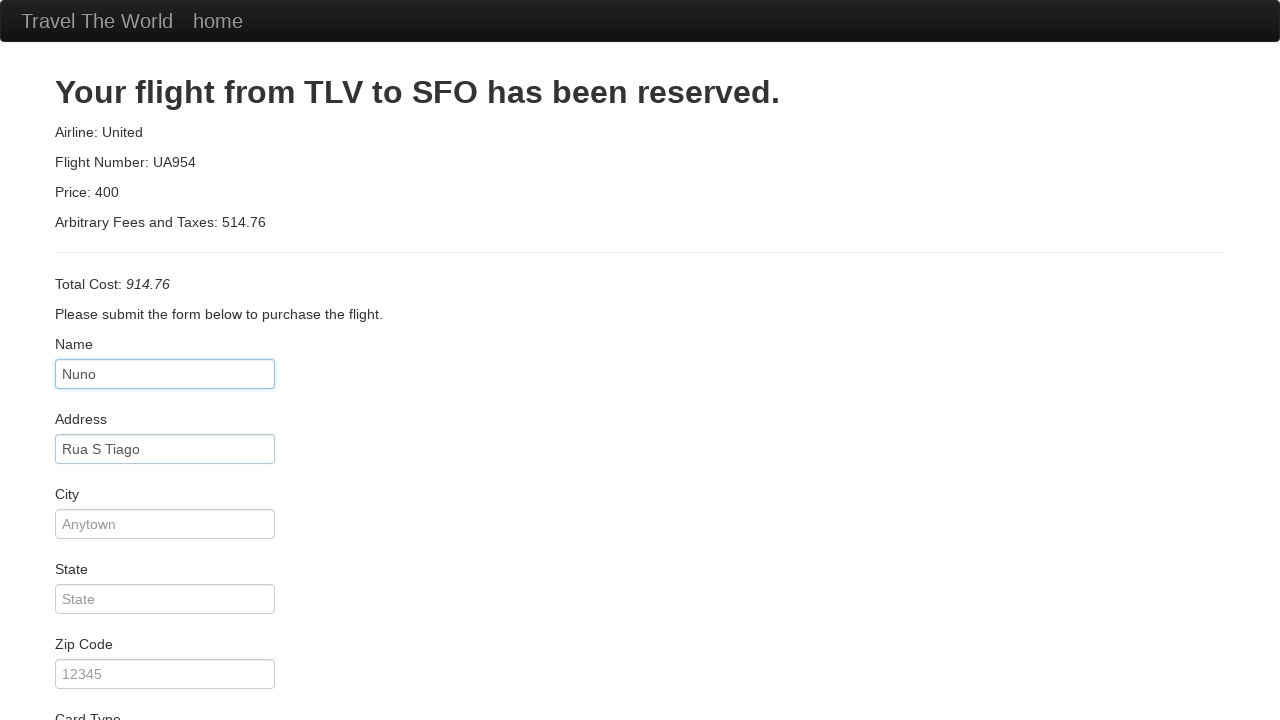

Filled passenger city: Lobão on #city
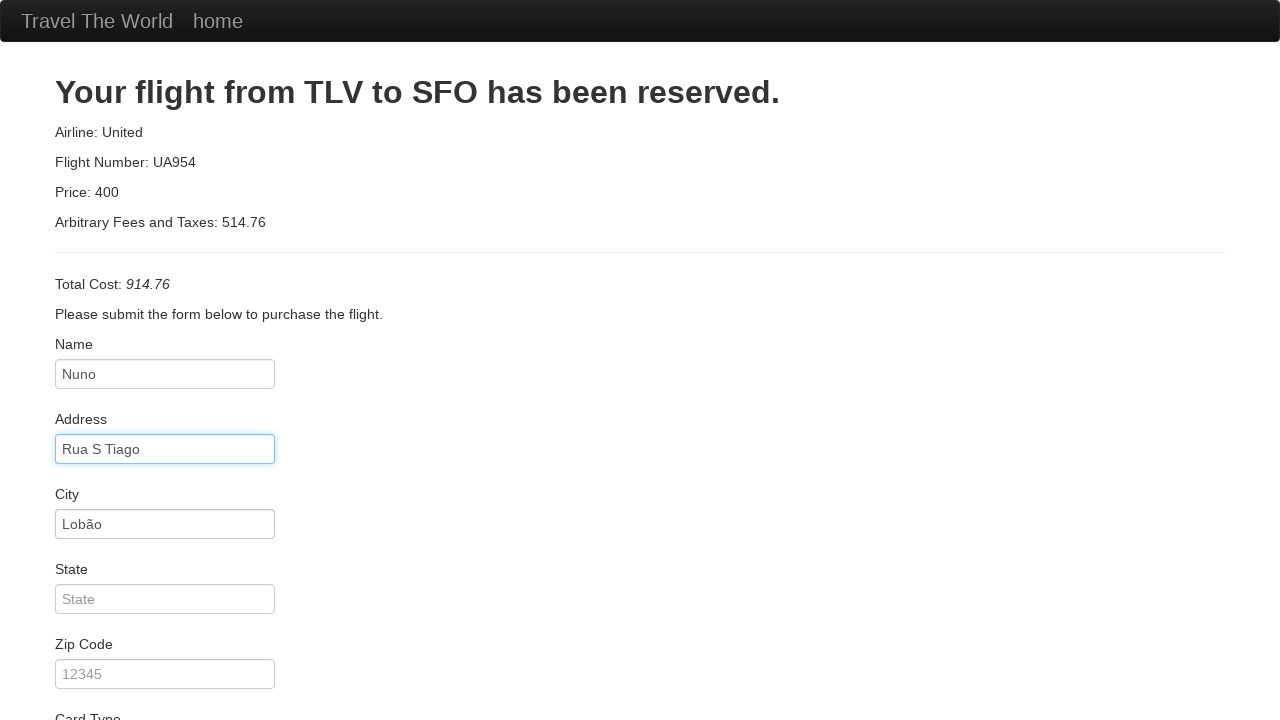

Filled passenger state: Aveiro on #state
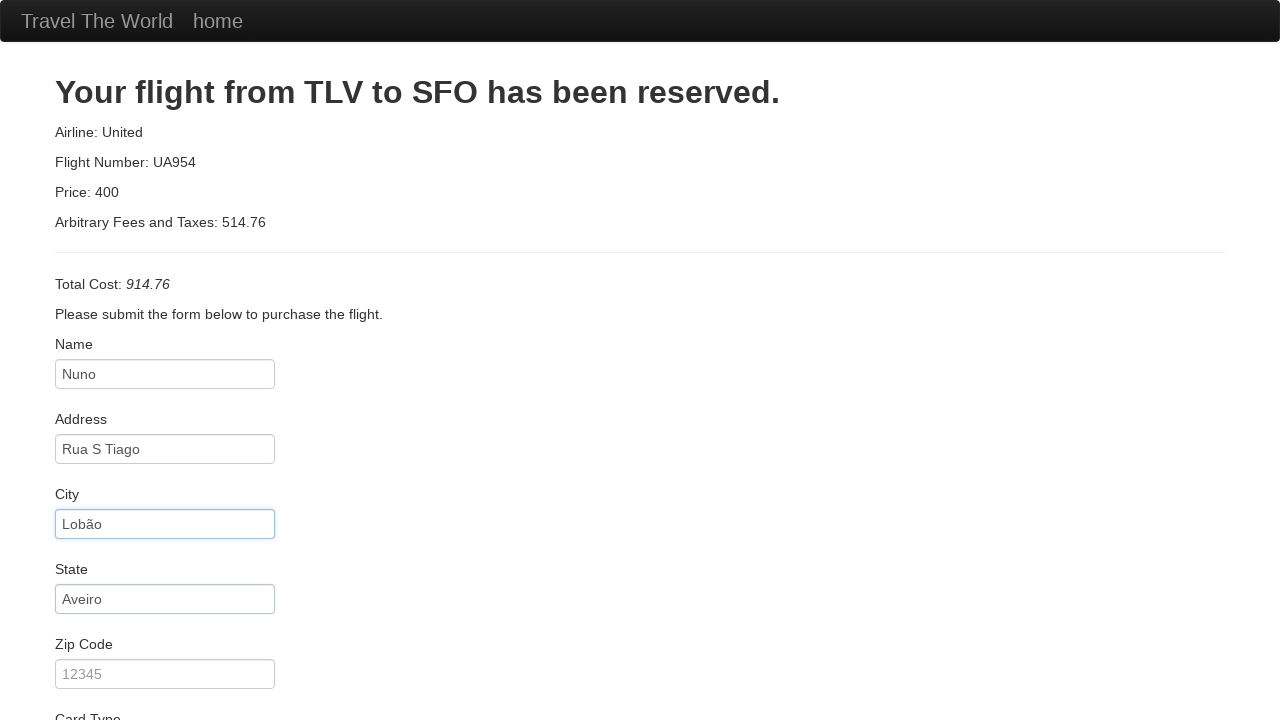

Filled passenger zip code: 4505 on #zipCode
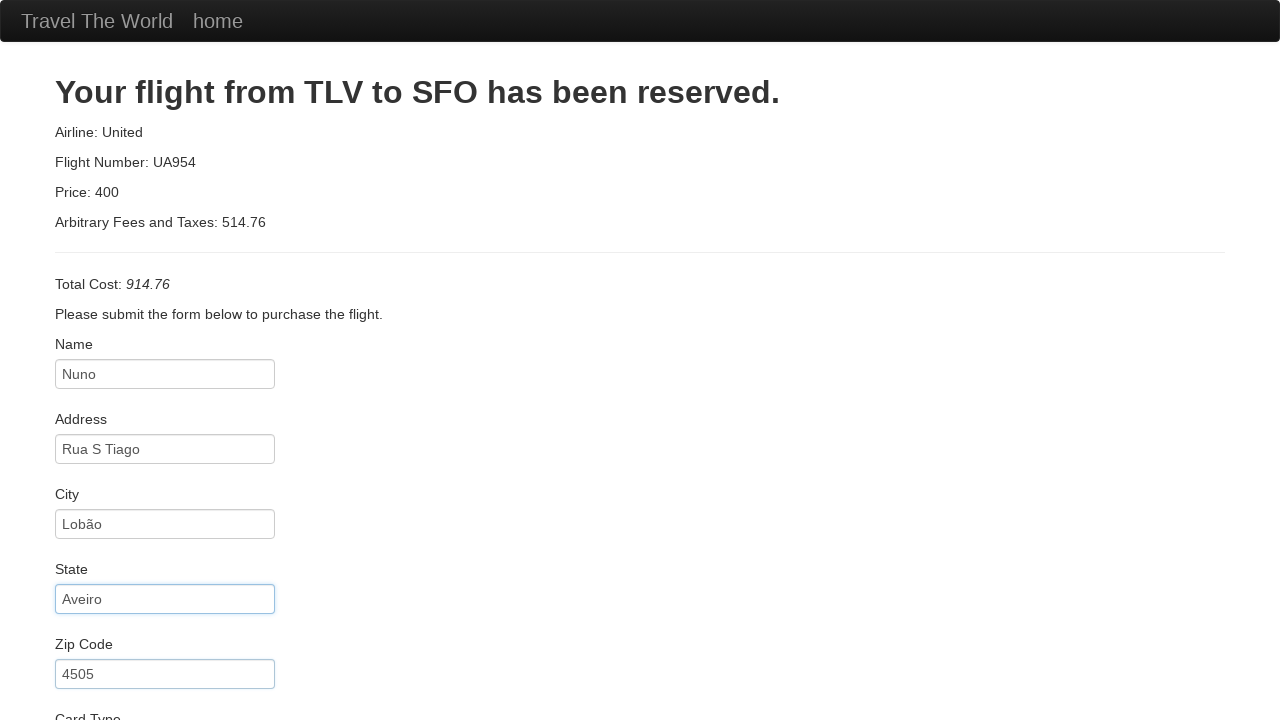

Filled credit card number: 12345 on #creditCardNumber
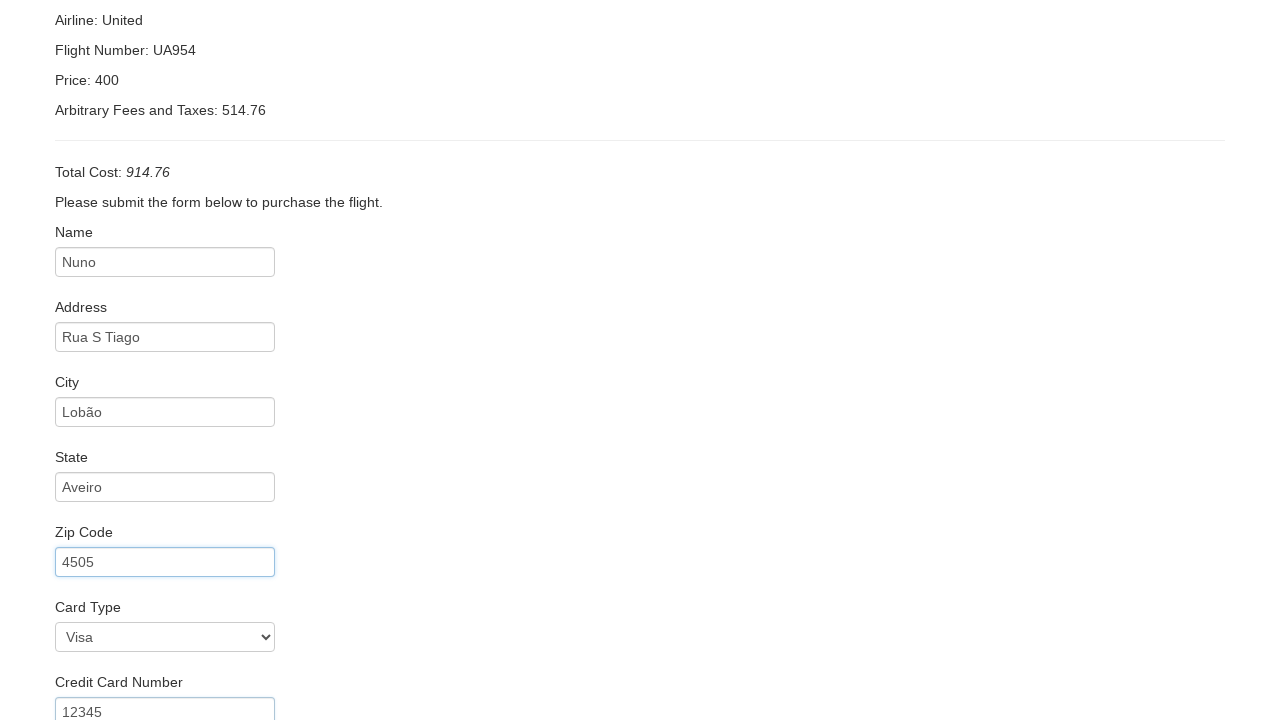

Filled cardholder name: NunoFahla on #nameOnCard
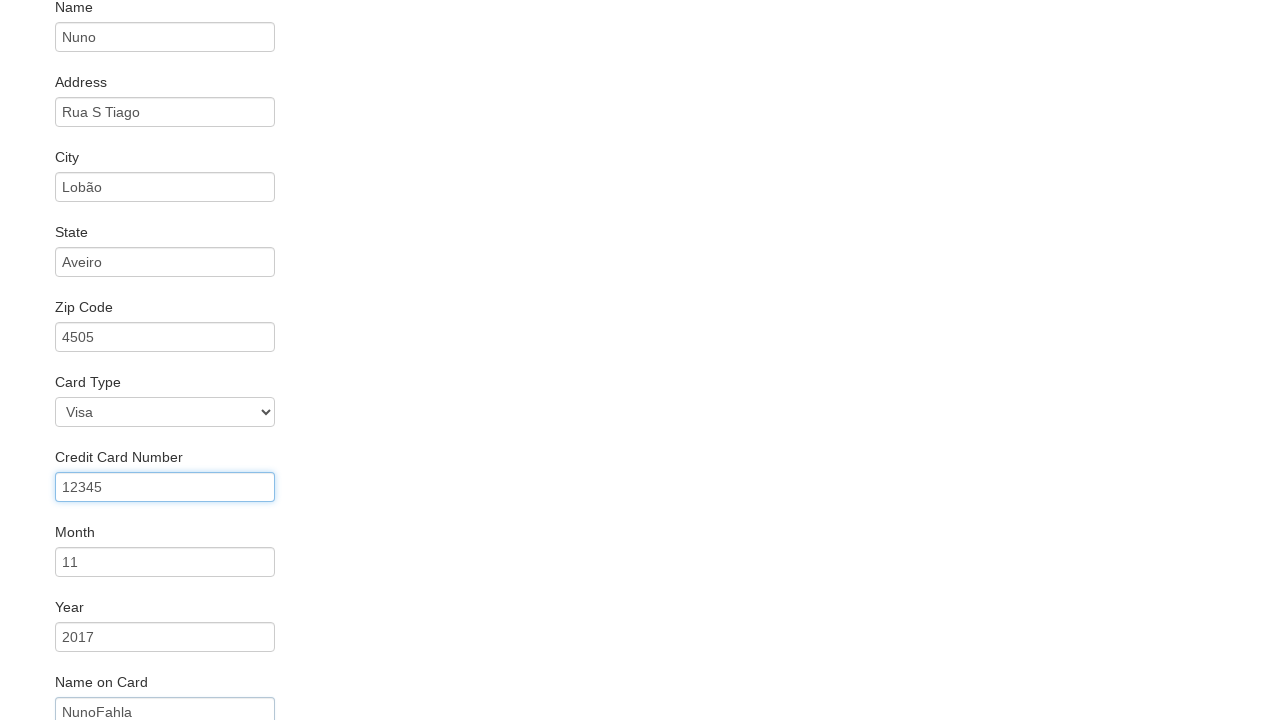

Checked Remember Me checkbox at (62, 656) on #rememberMe
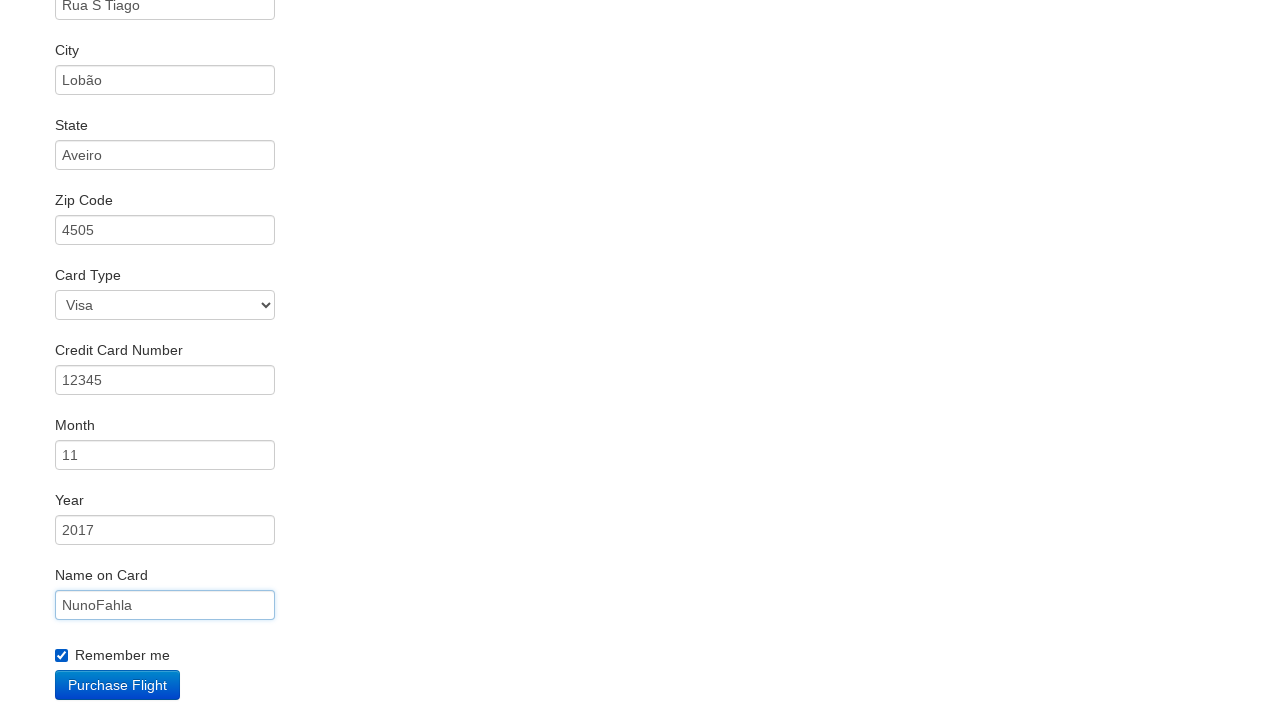

Submitted flight booking purchase at (118, 685) on .btn-primary
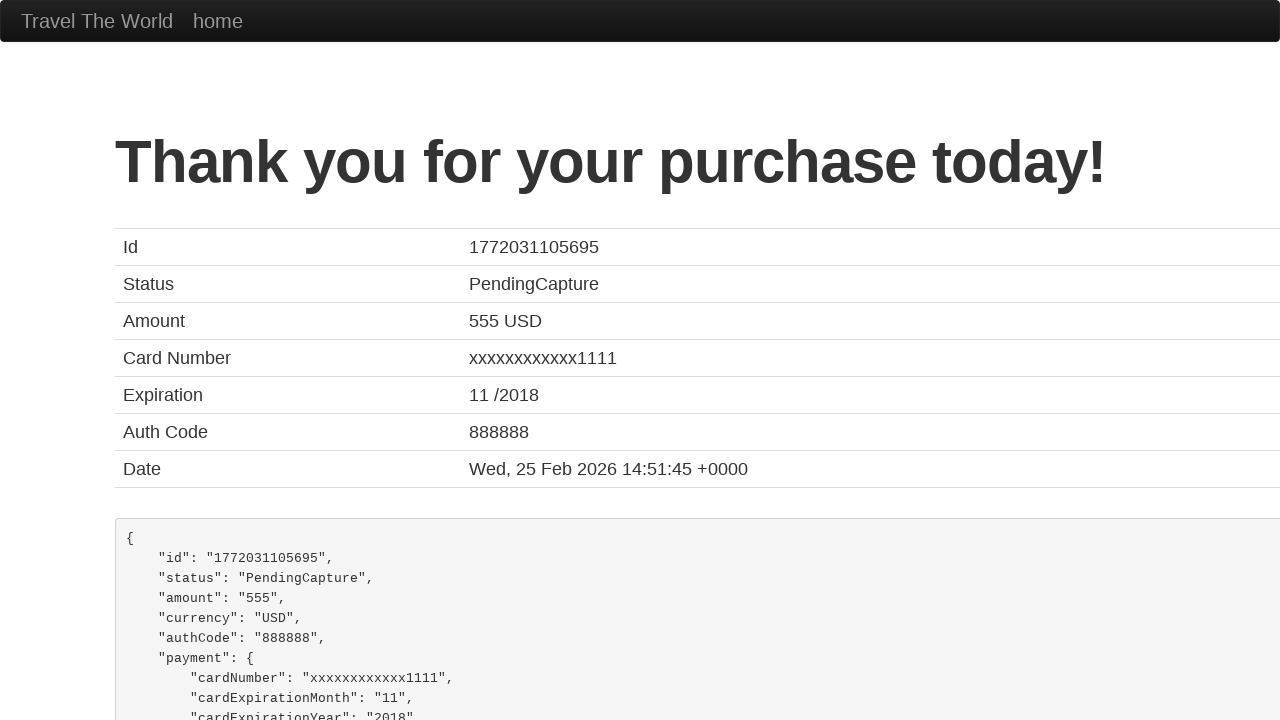

Confirmation page loaded successfully
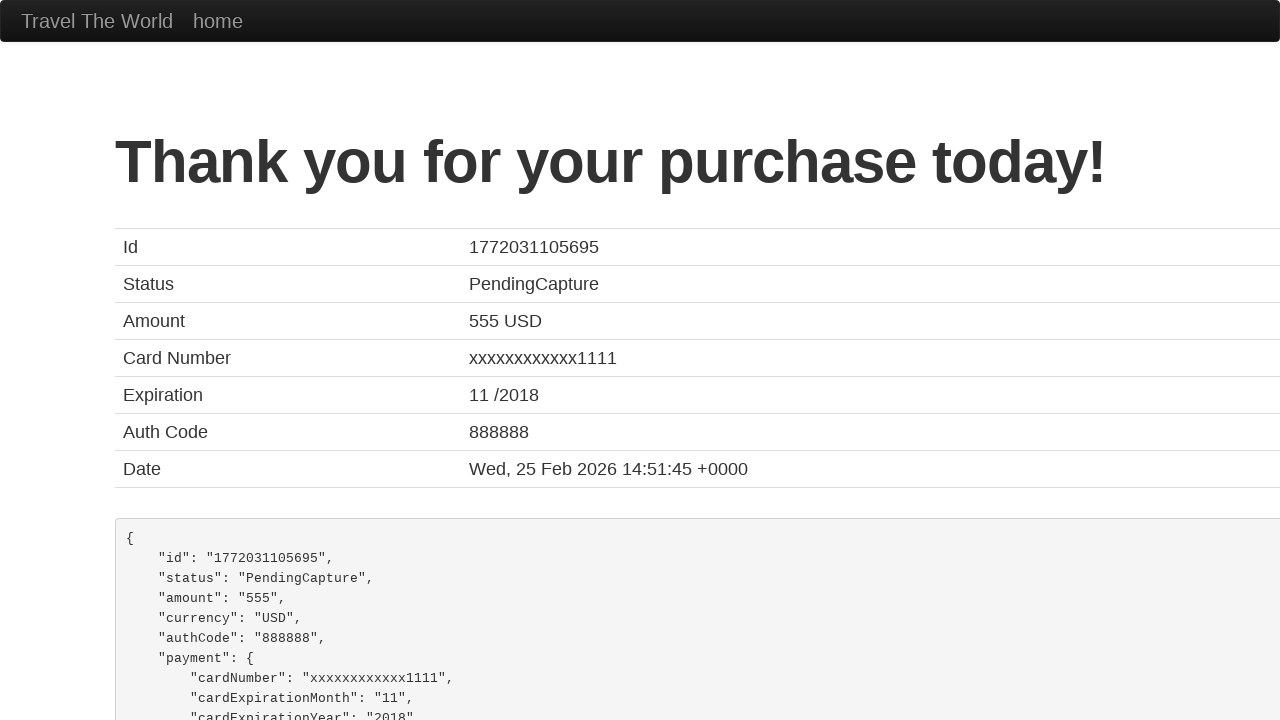

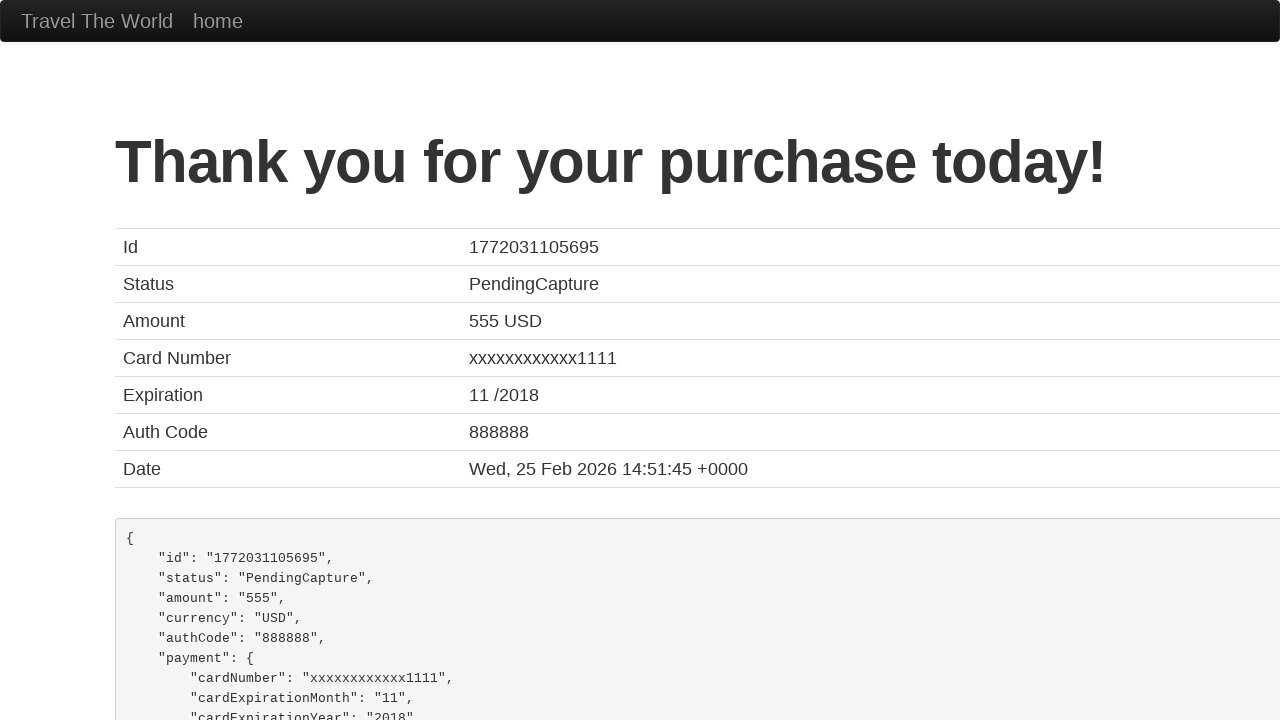